Tests drag and drop functionality by dragging element A and dropping it onto element B

Starting URL: https://the-internet.herokuapp.com/drag_and_drop

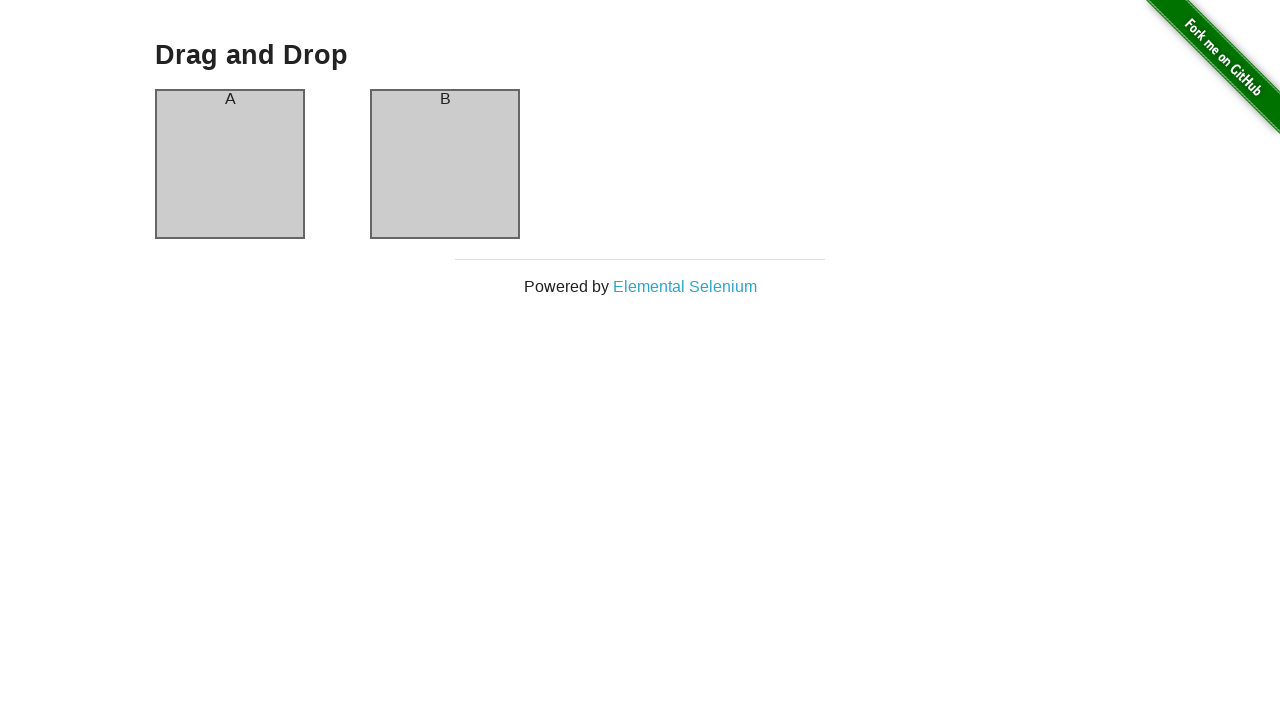

Located draggable element (Column A)
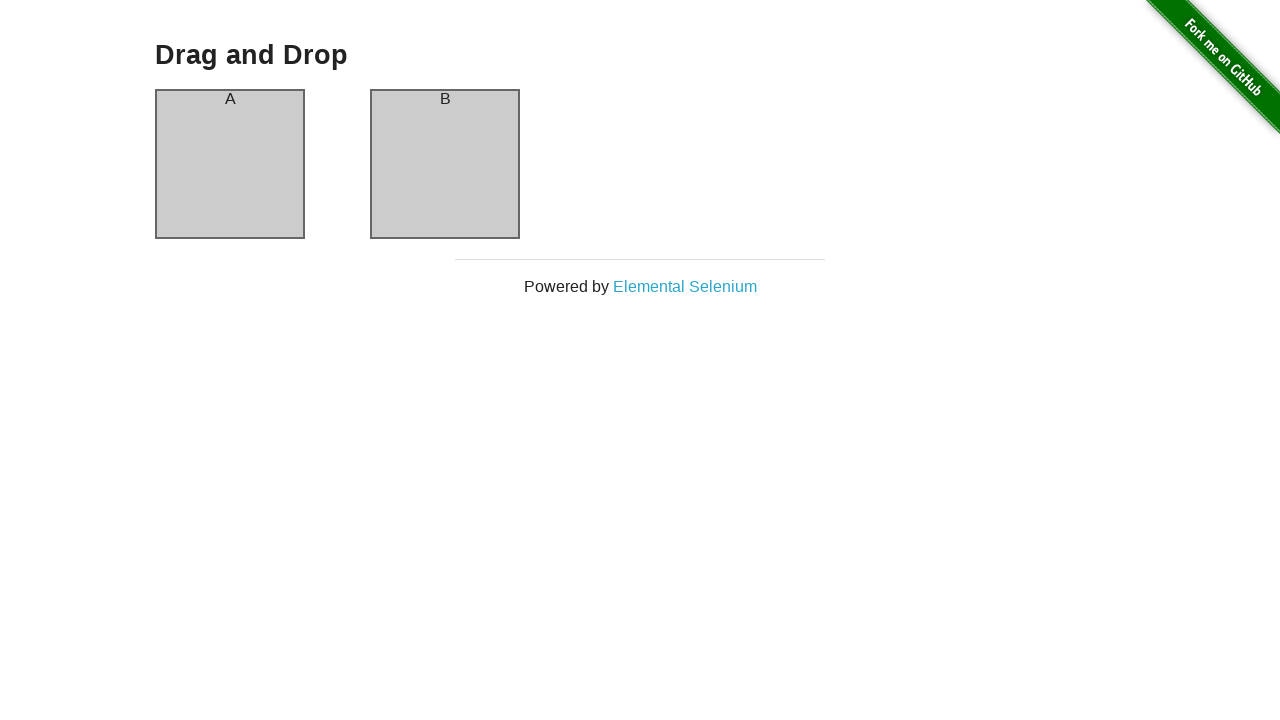

Located droppable element (Column B)
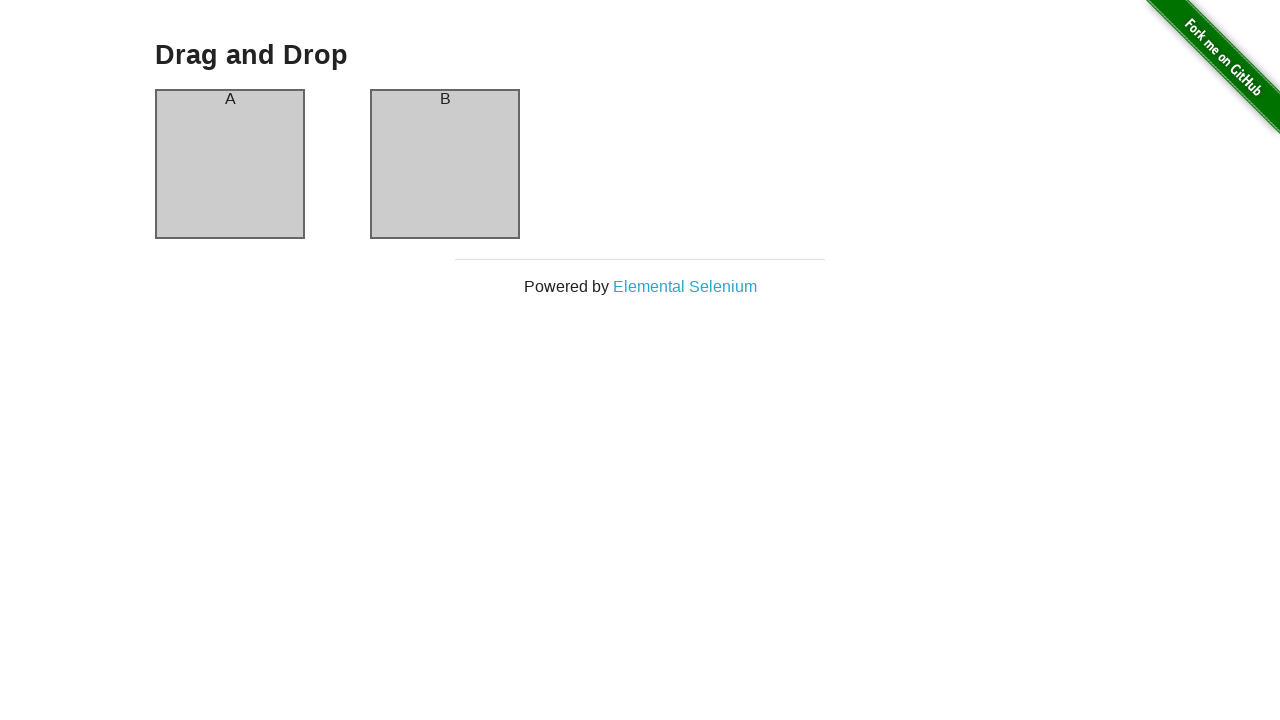

Dragged Column A and dropped it onto Column B at (445, 164)
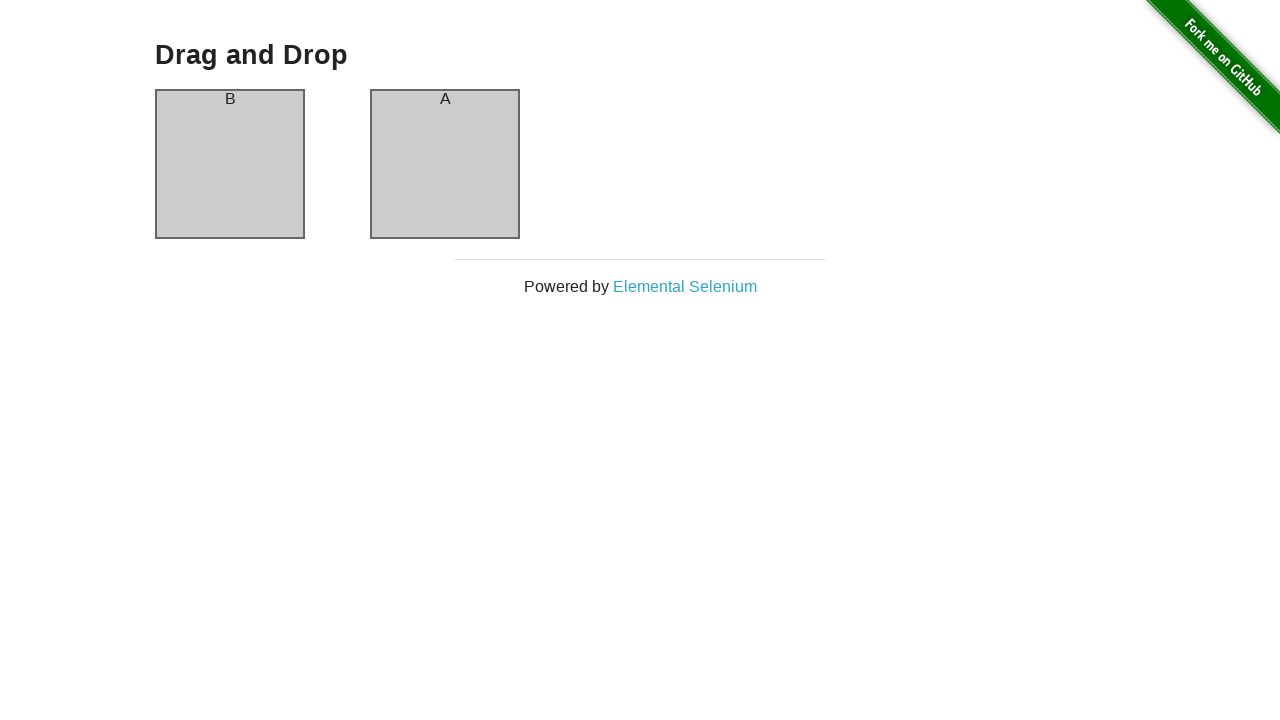

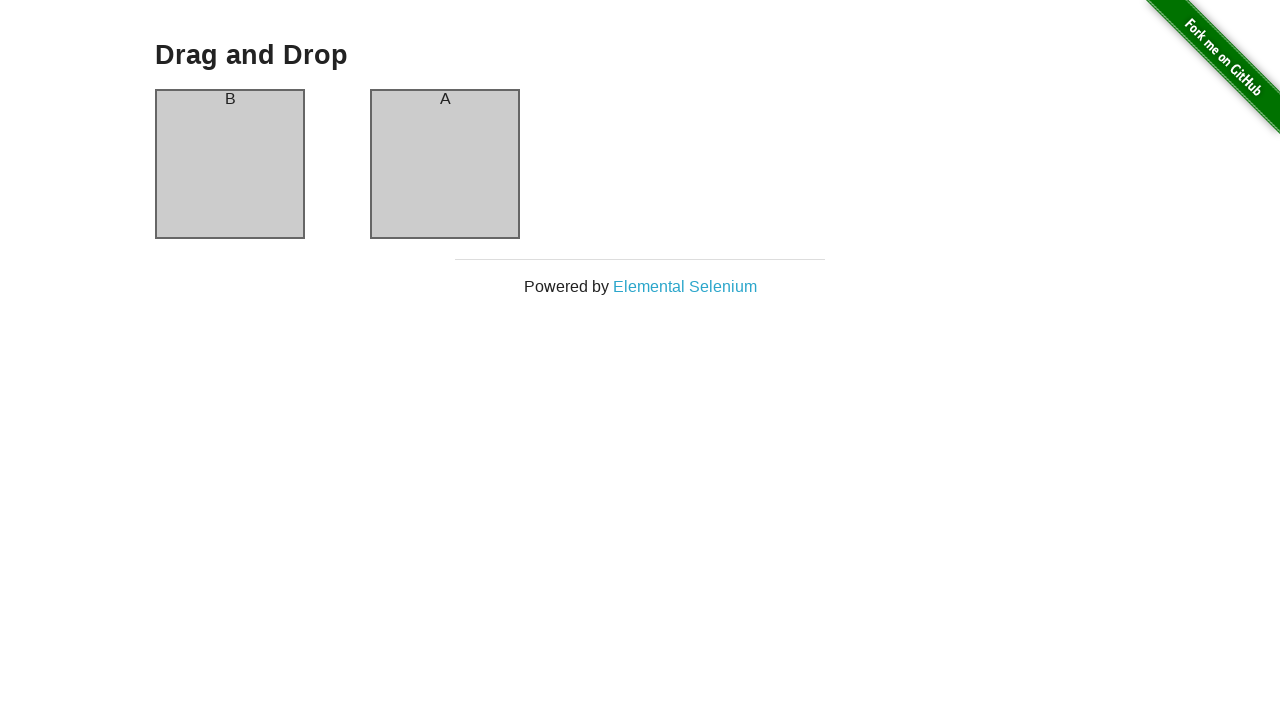